Clicks on the Food section link in the navbar

Starting URL: https://www.swiggy.com/

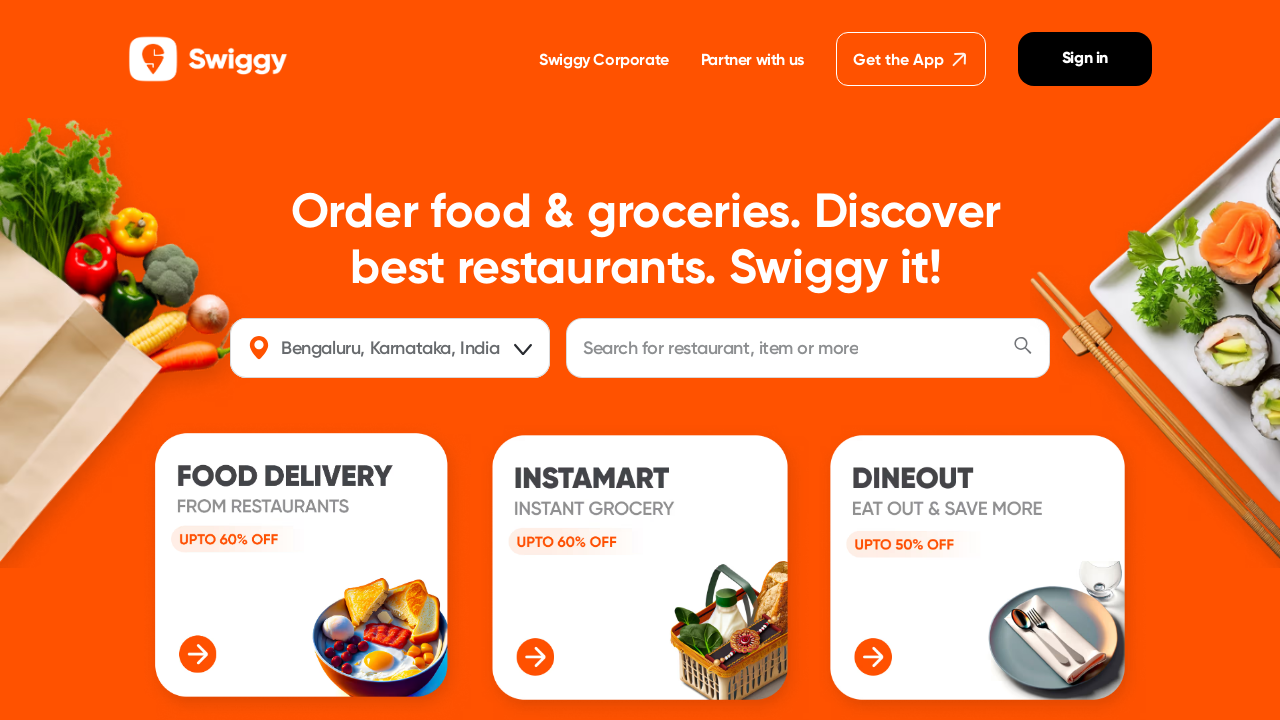

Navigated to https://www.swiggy.com/
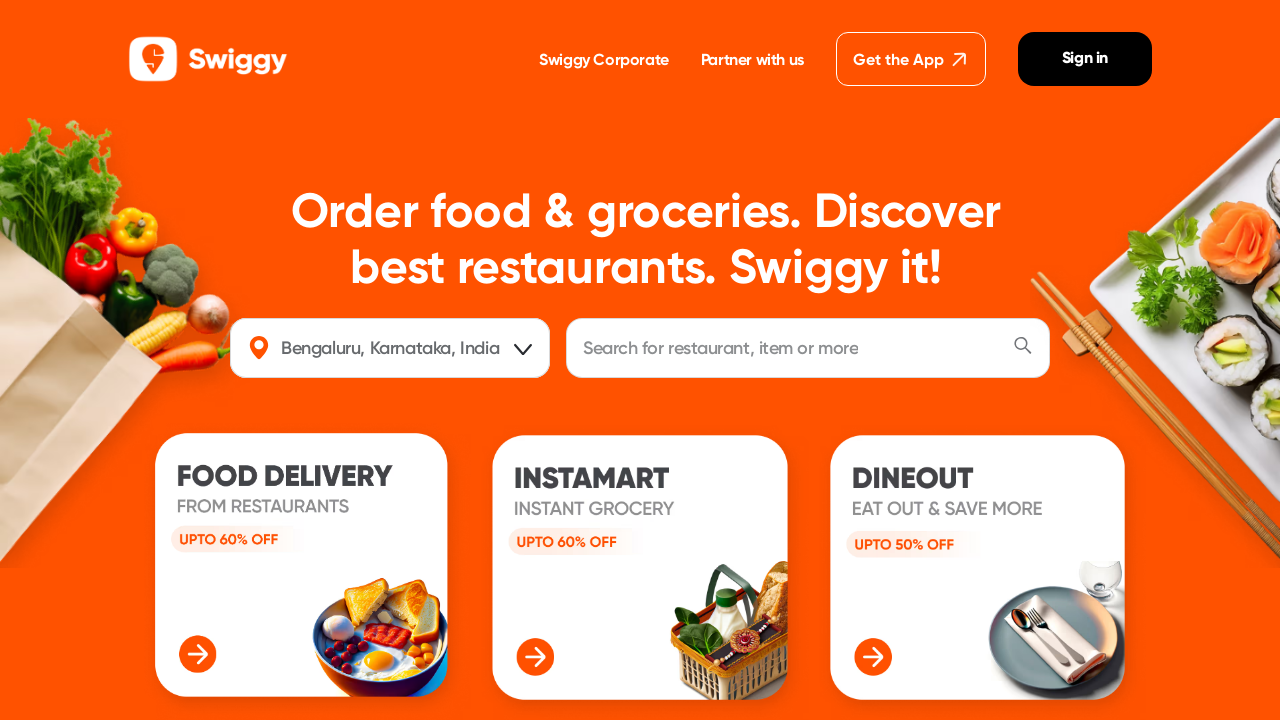

Clicked on the Food section link in the navbar at (303, 563) on internal:testid=[data-testid="navbar_container__2337992"s] >> internal:role=link
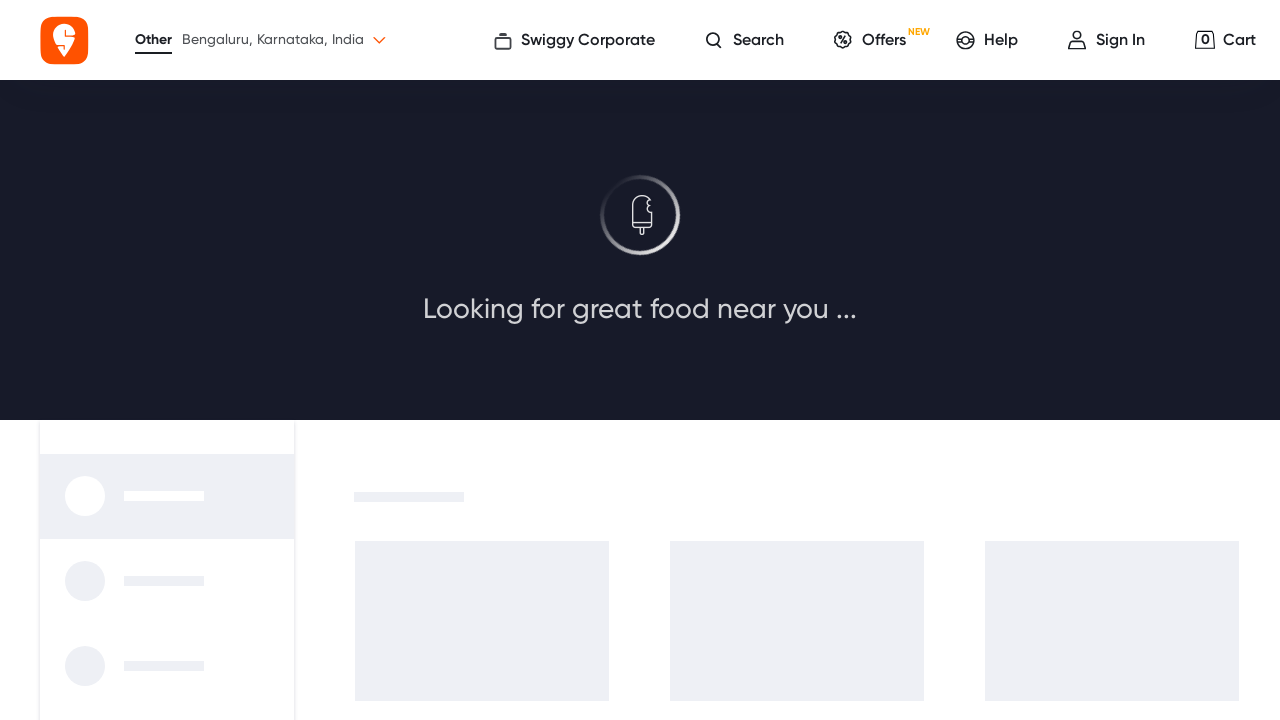

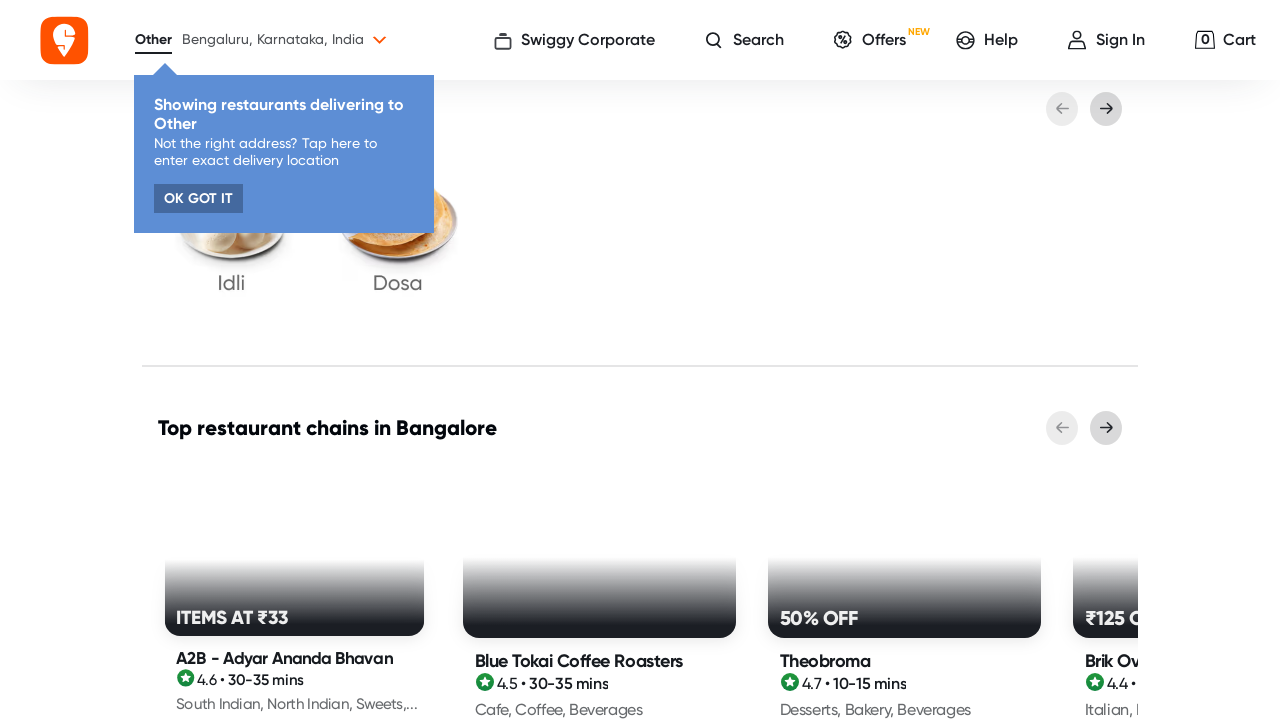